Fills out a Google Form by entering text in multiple fields and selecting radio button options, then submits the form

Starting URL: https://docs.google.com/forms/d/e/1FAIpQLSd2KhKOkWDXqK9mDMZy5CUaUcZ3Arcw2HvIG_V3vkaWdrLukw/viewform?usp=sf_link

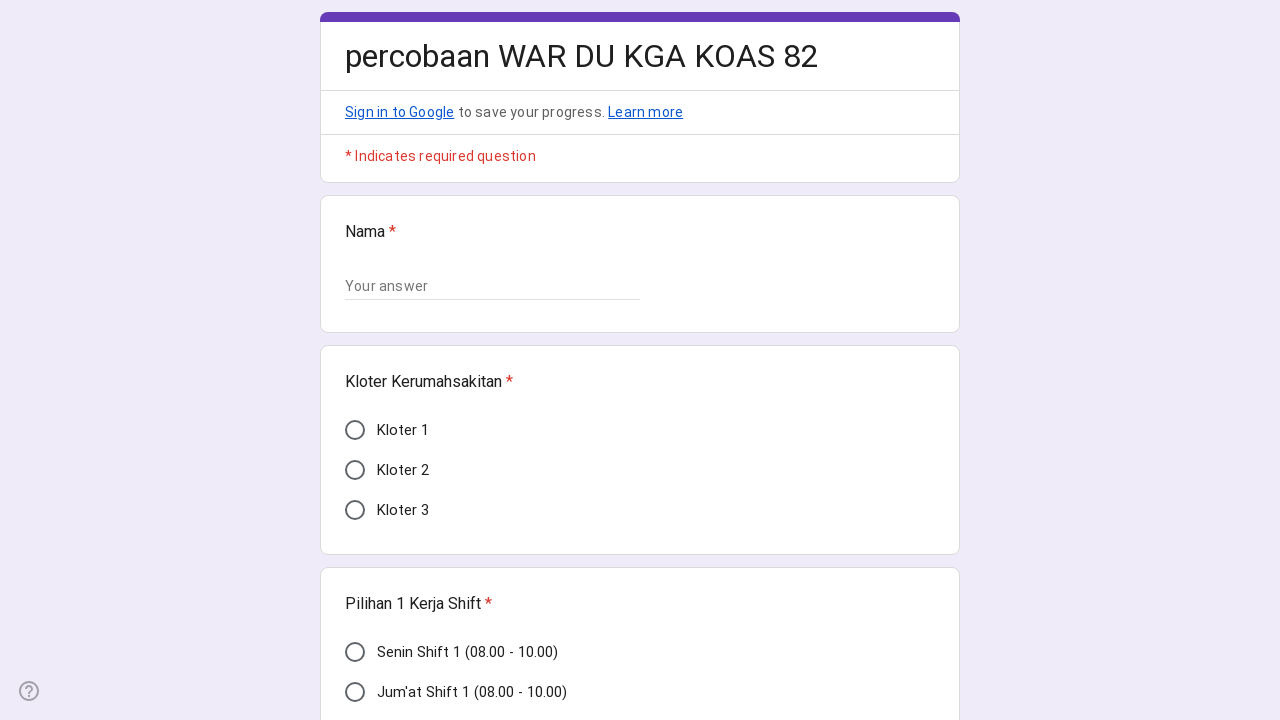

Google Form loaded and text input fields are visible
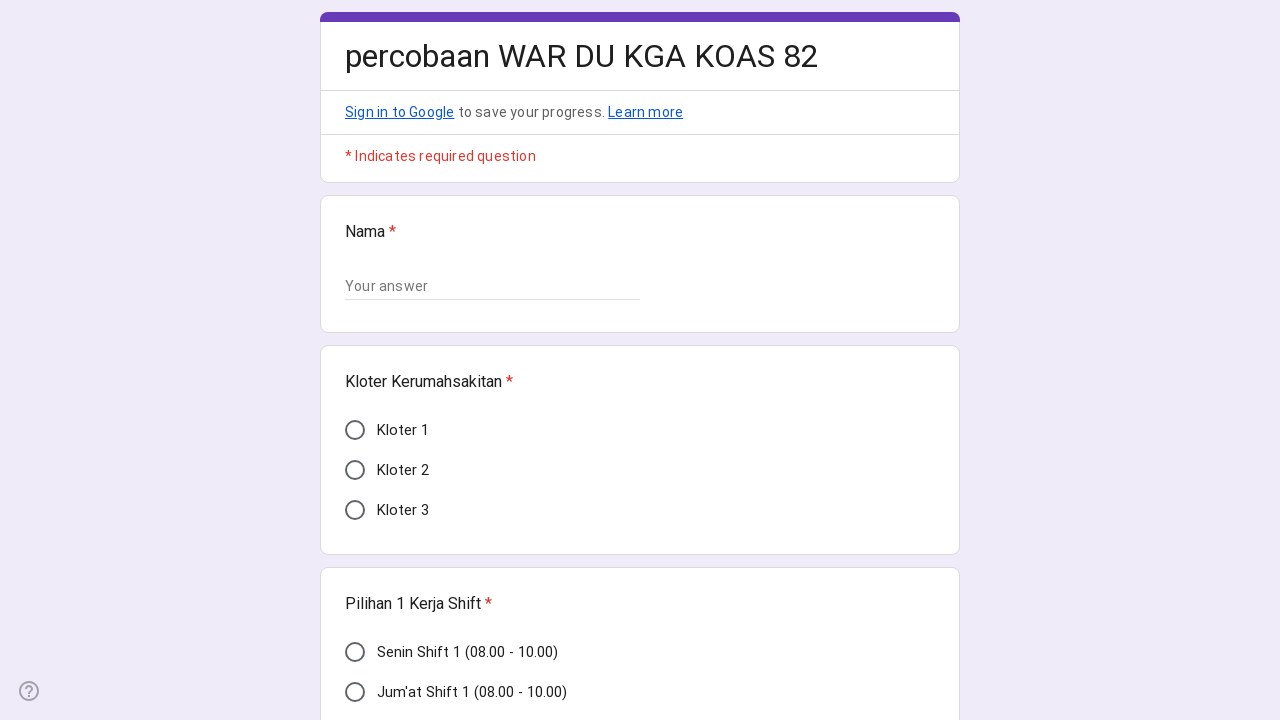

Filled first text field with name 'Putri Dewi' on input[type='text']
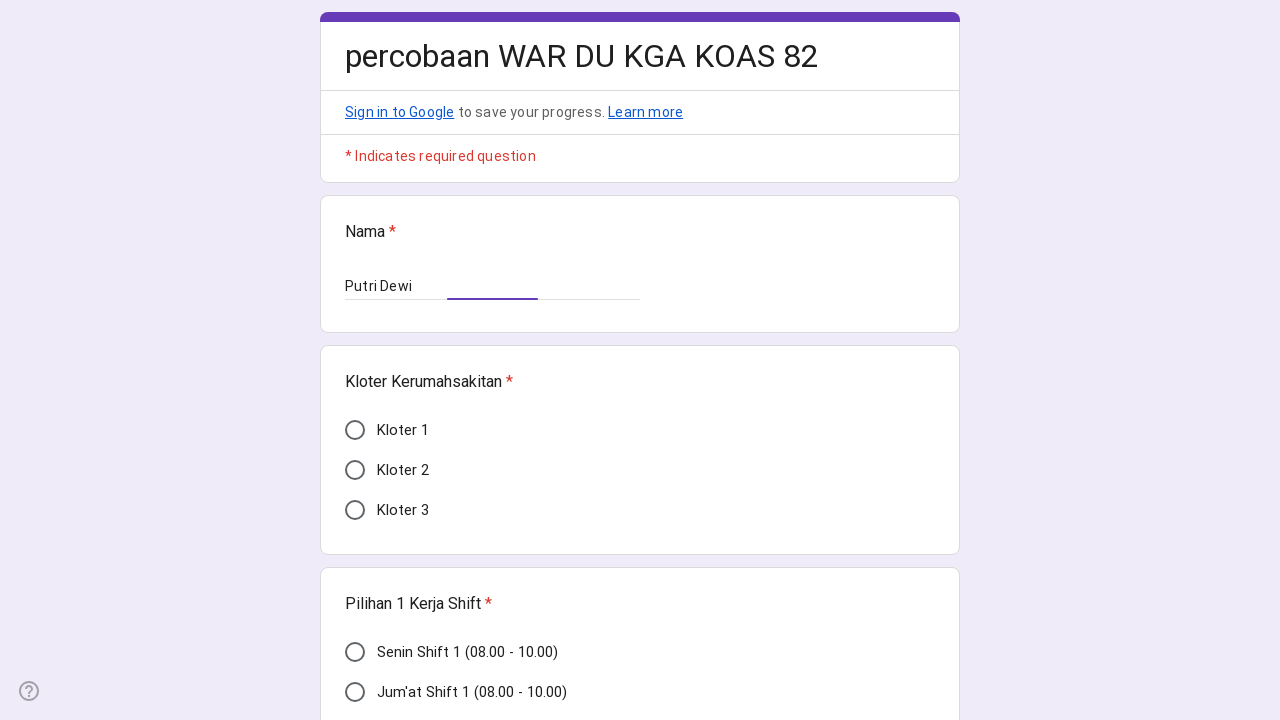

Selected third radio button option in second form field at (355, 510) on div[role='radio'] >> nth=2
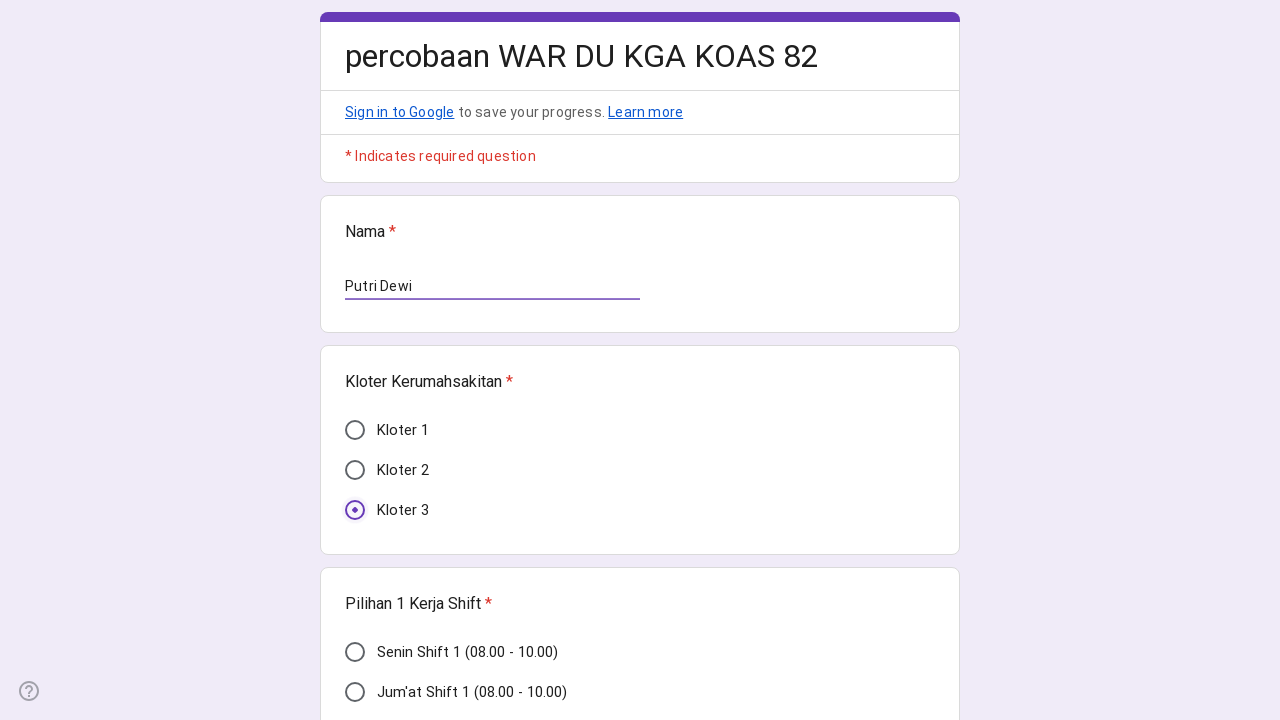

Selected first radio button option in third form field at (355, 652) on div[role='radio'] >> nth=3
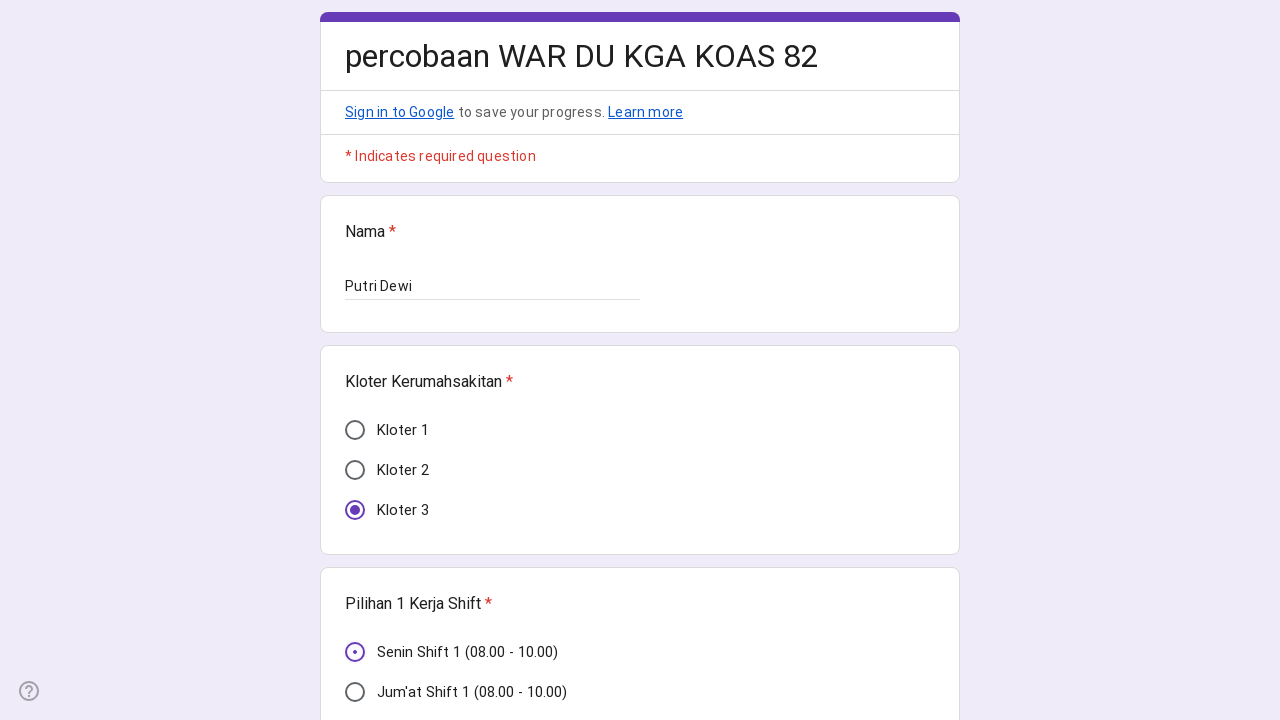

Filled fourth text field with number '0' on input[type='text'] >> nth=1
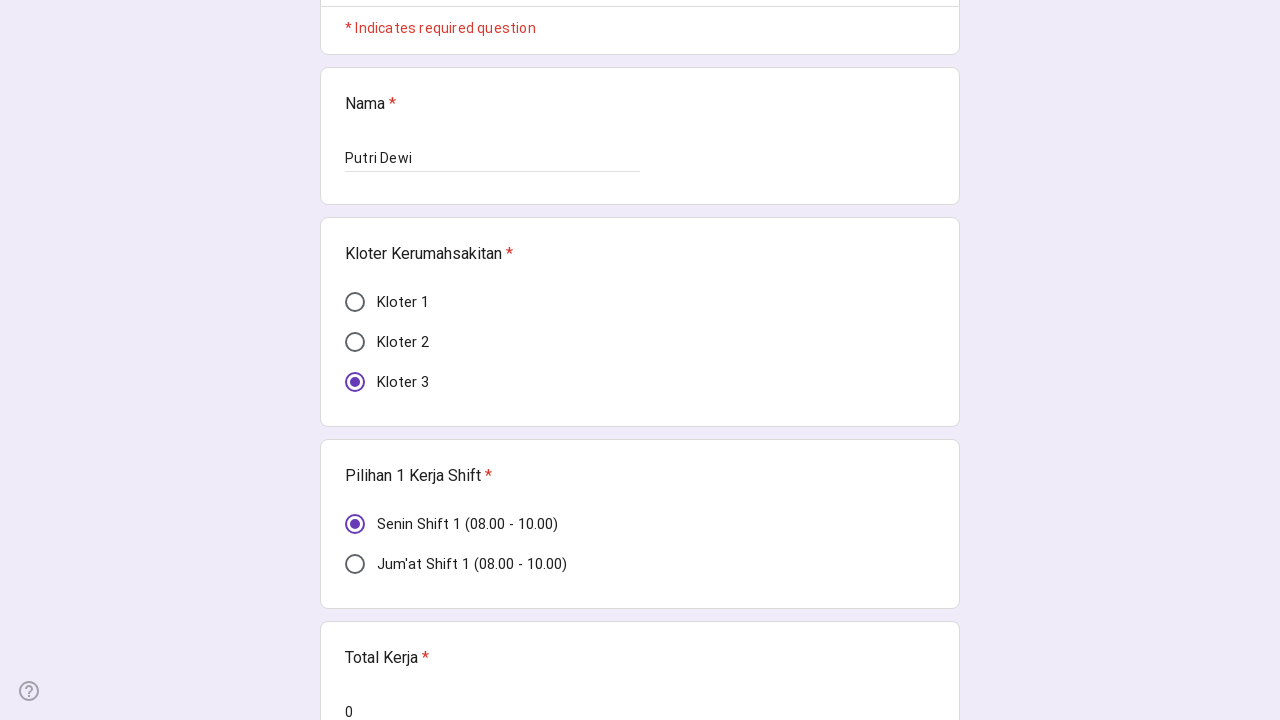

Selected first radio button option in fifth form field at (355, 360) on div[role='radio'] >> nth=6
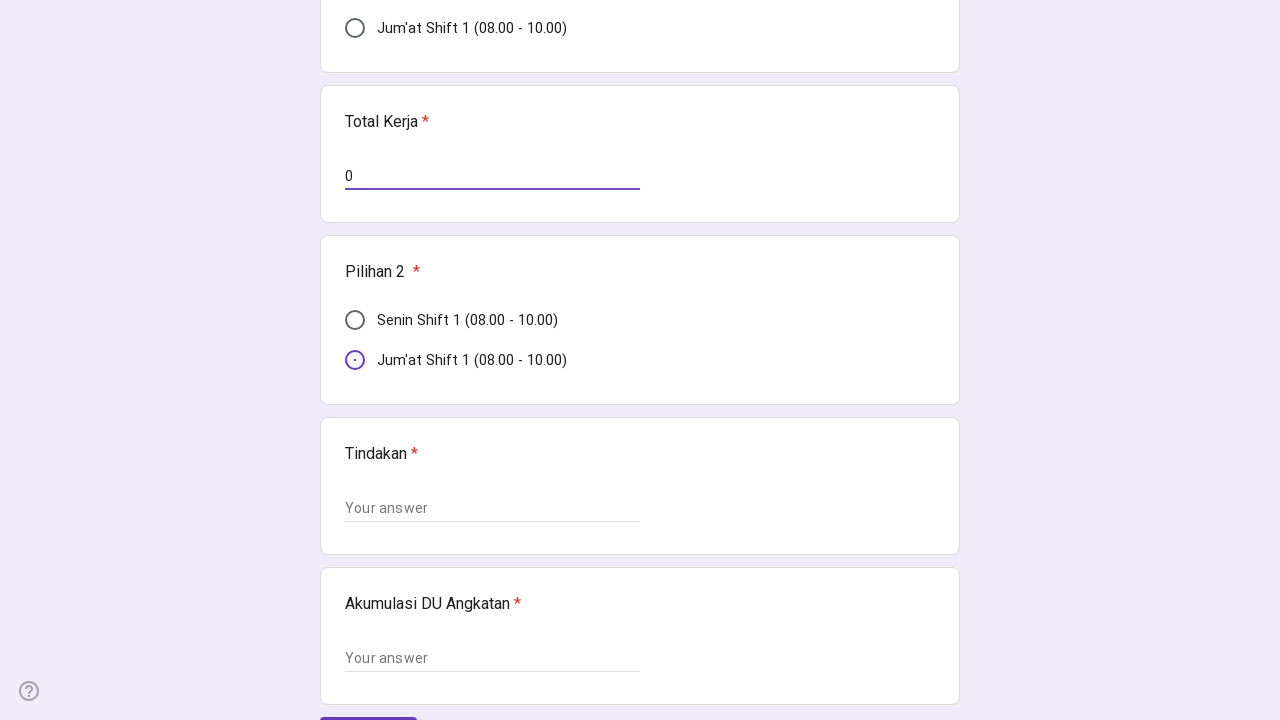

Filled sixth text field with 'dx biasa' on input[type='text'] >> nth=2
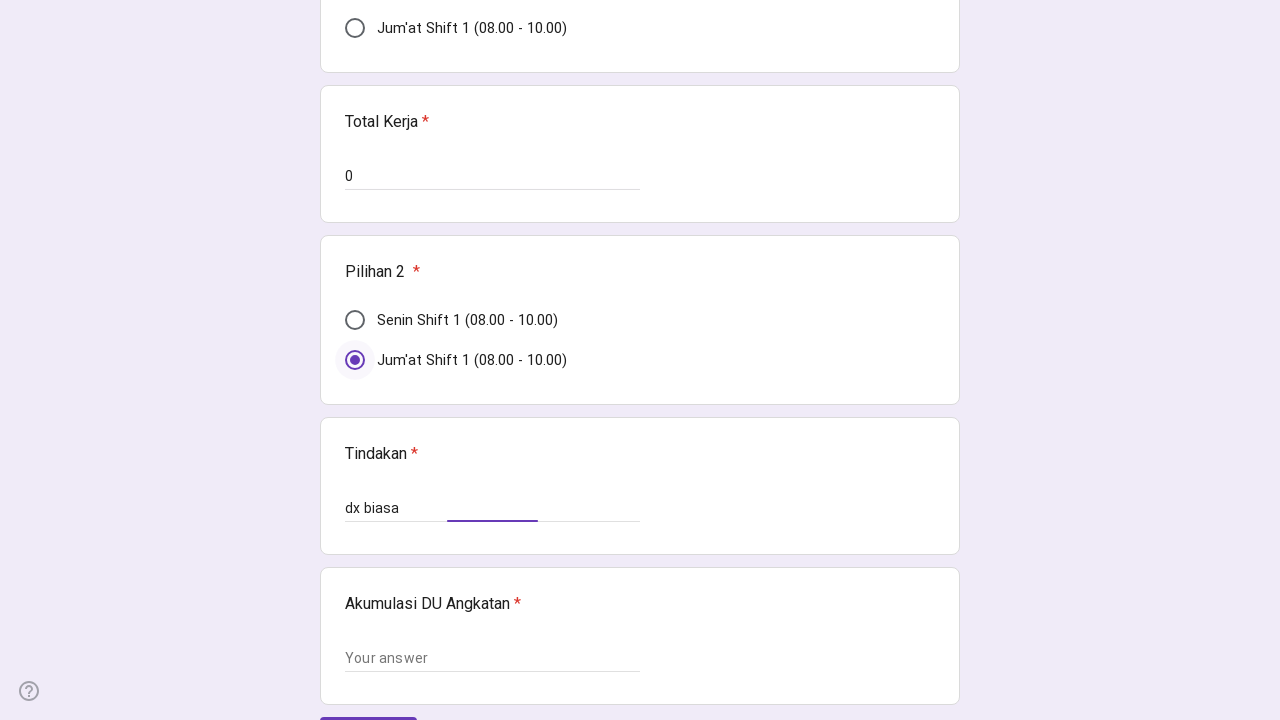

Filled seventh text field with number '0' on input[type='text'] >> nth=3
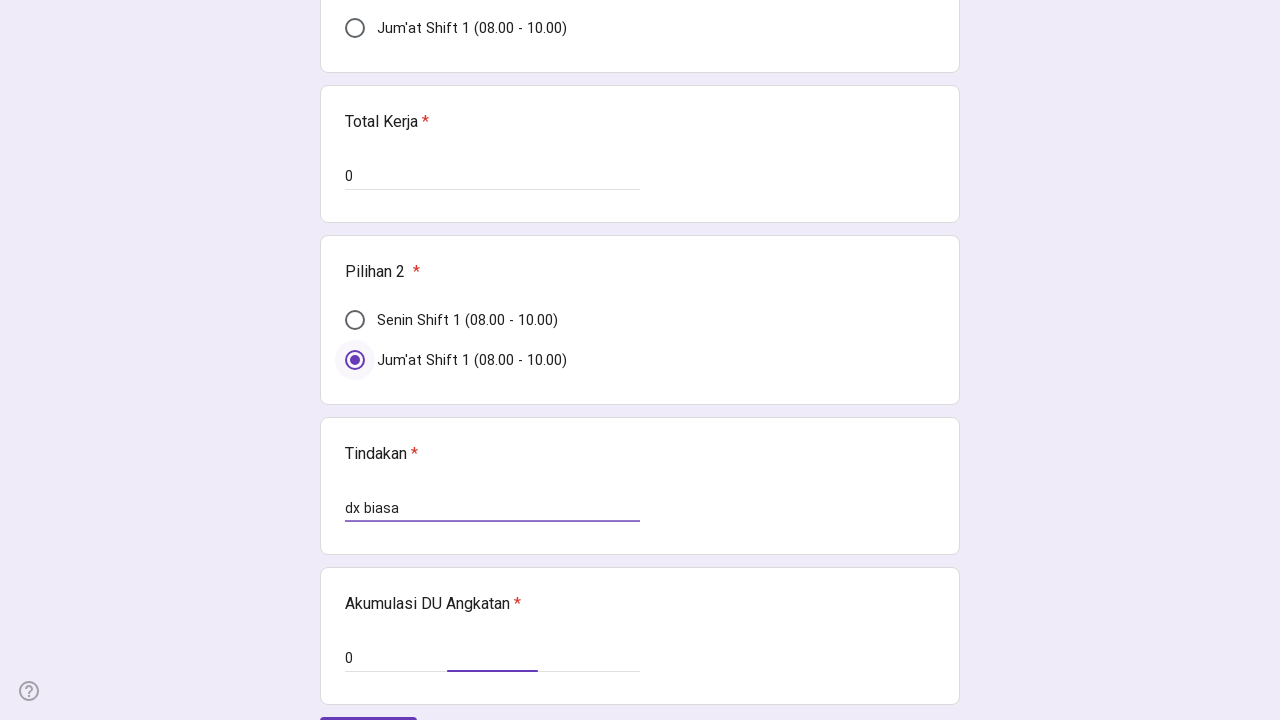

Clicked submit button to submit the form at (368, 702) on div[role='button']
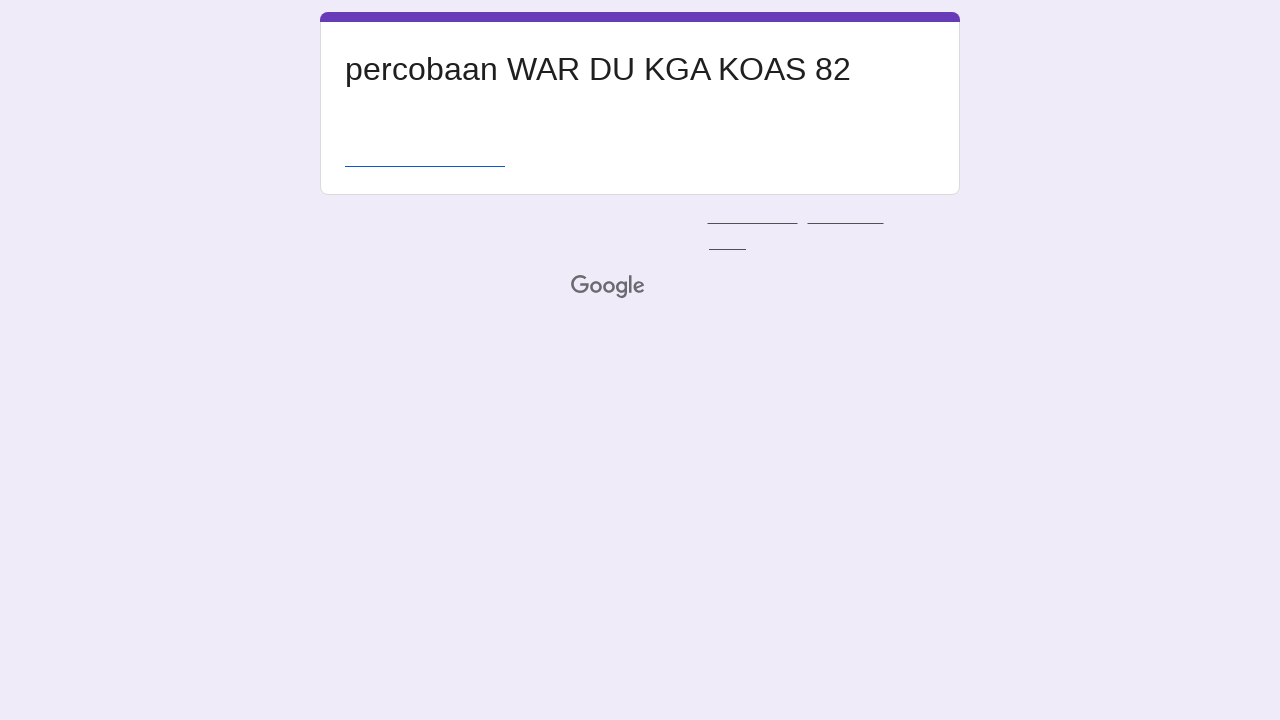

Form submission confirmed after waiting 3 seconds
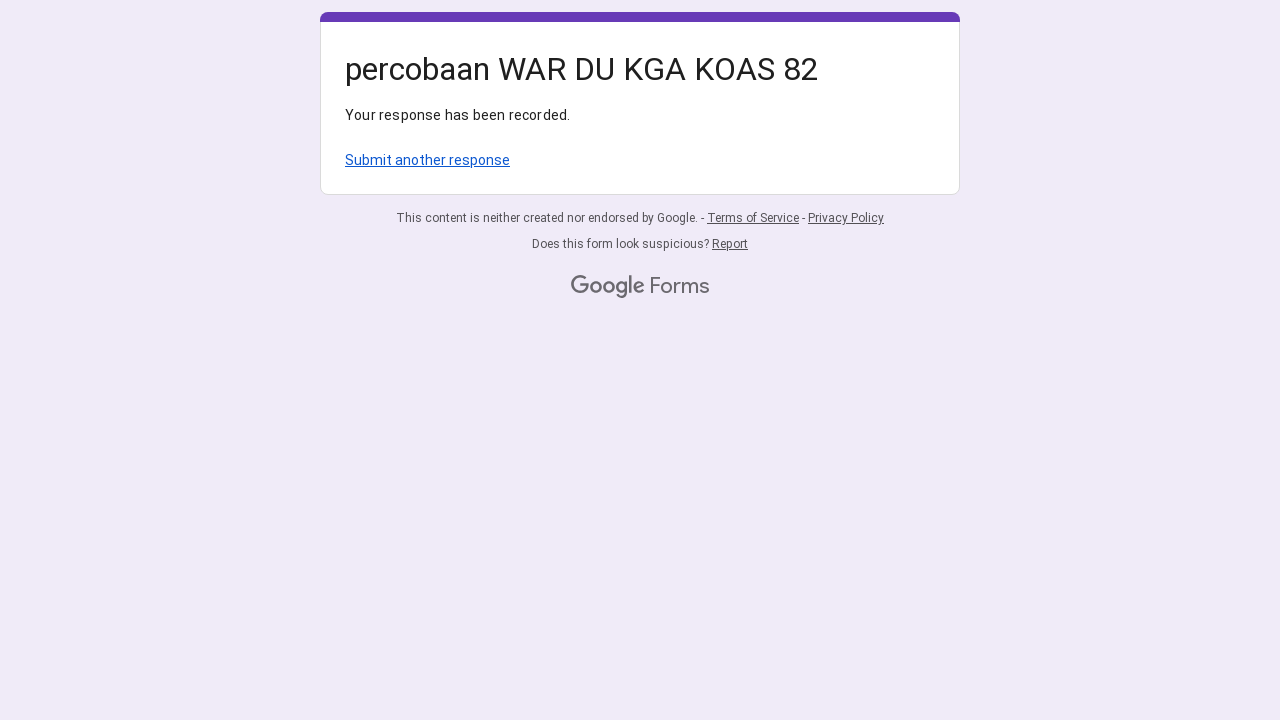

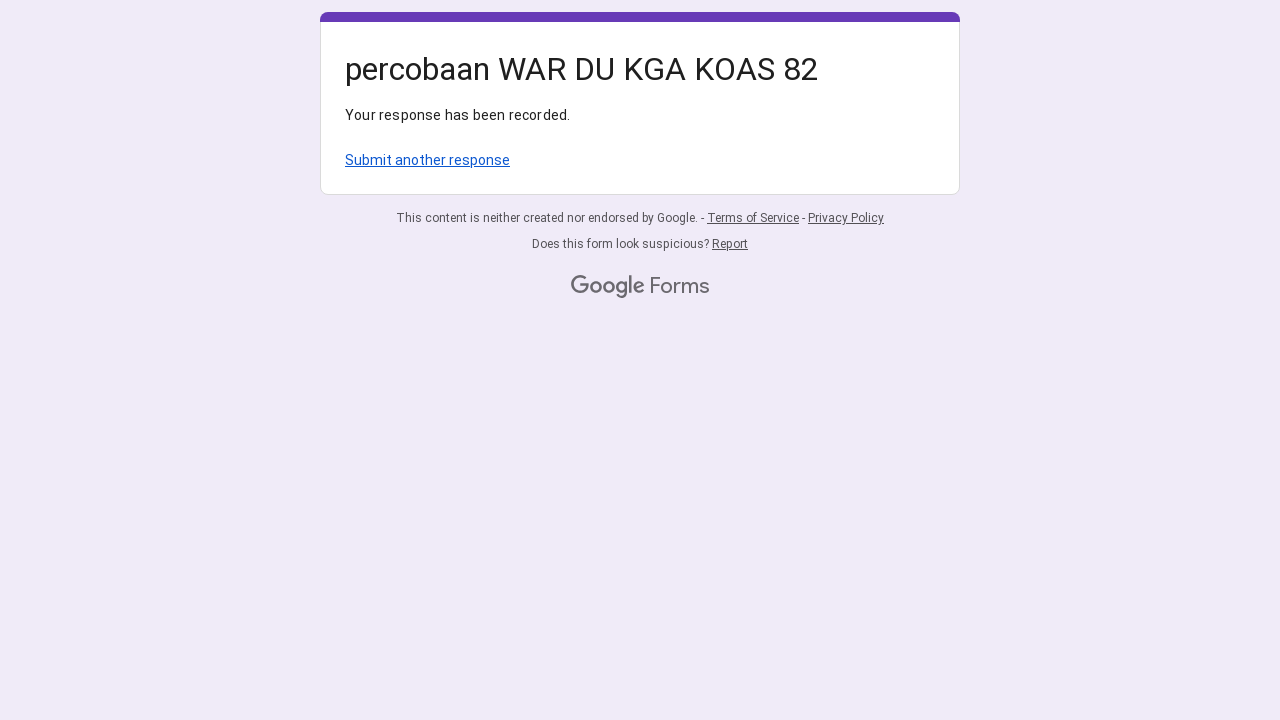